Tests that todo data persists after page reload, including completed state

Starting URL: https://demo.playwright.dev/todomvc

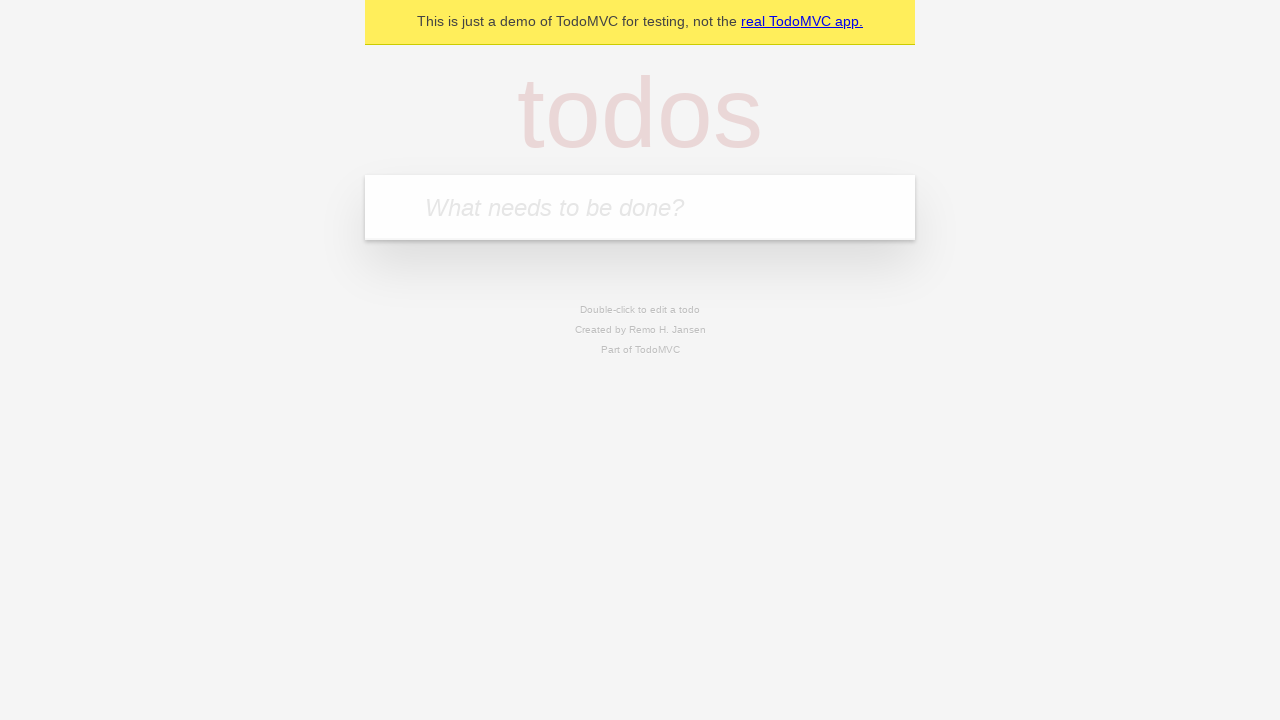

Filled todo input with 'buy some cheese' on internal:attr=[placeholder="What needs to be done?"i]
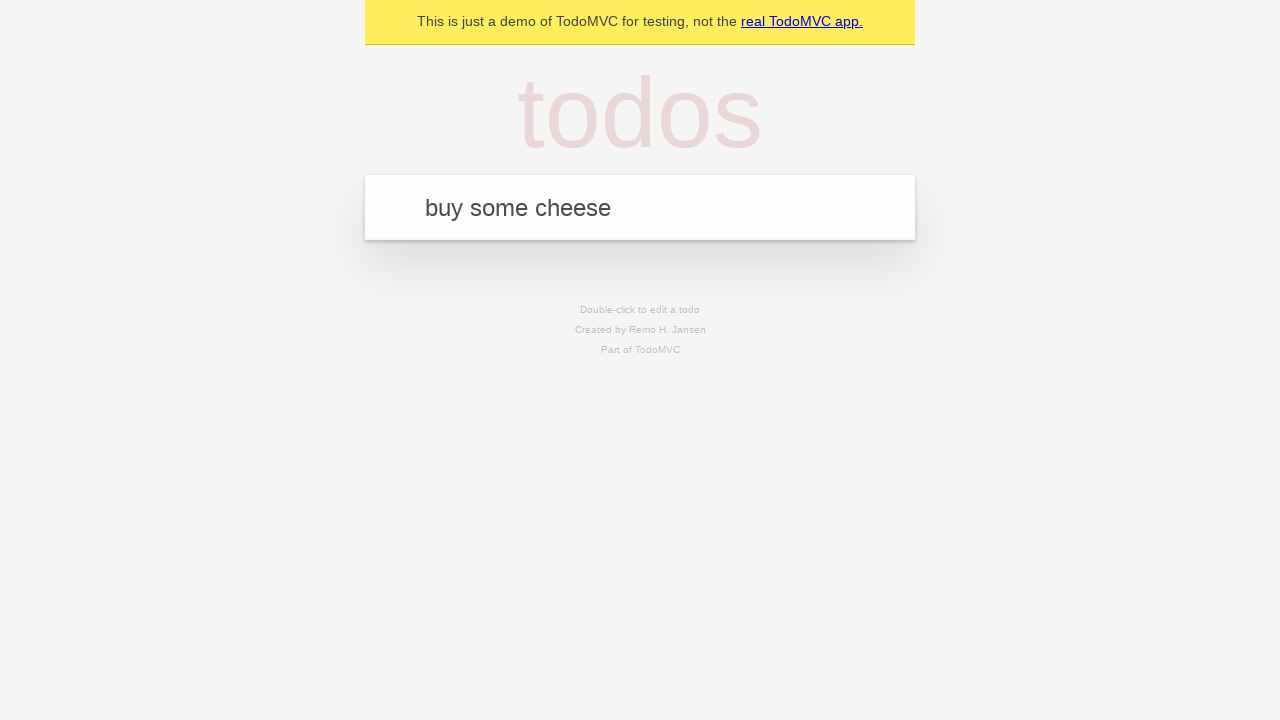

Pressed Enter to create first todo on internal:attr=[placeholder="What needs to be done?"i]
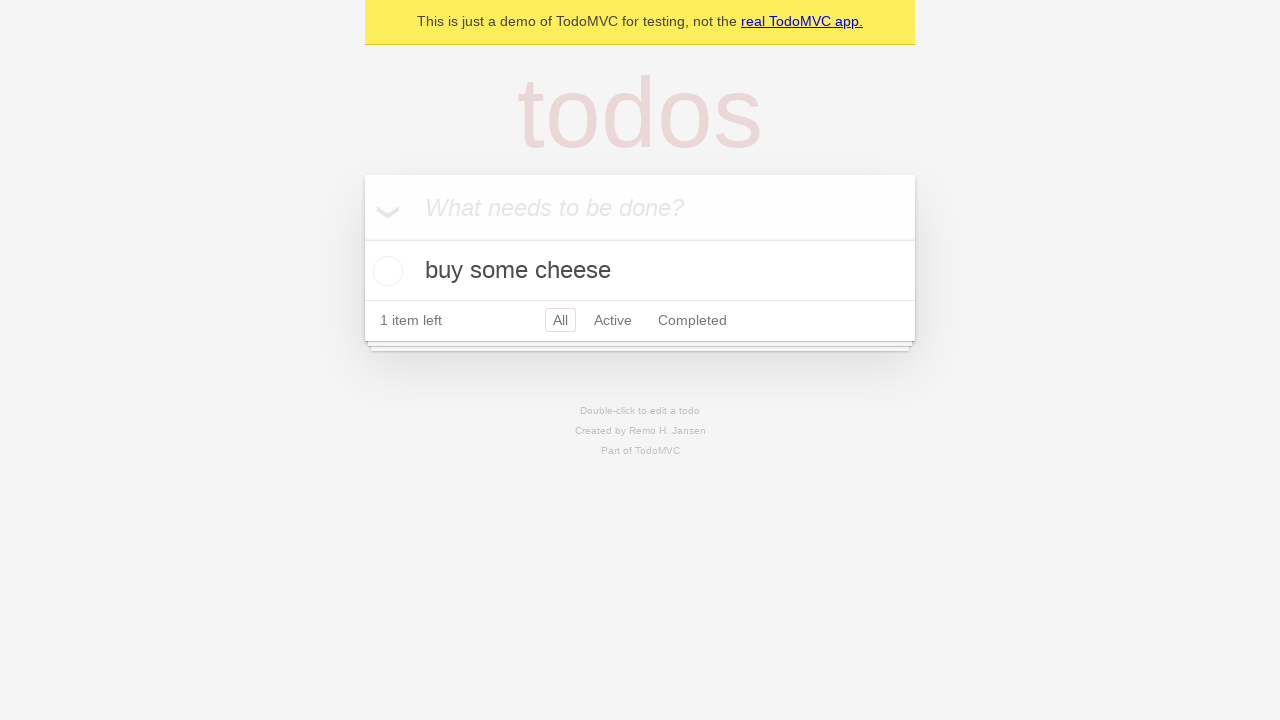

Filled todo input with 'feed the cat' on internal:attr=[placeholder="What needs to be done?"i]
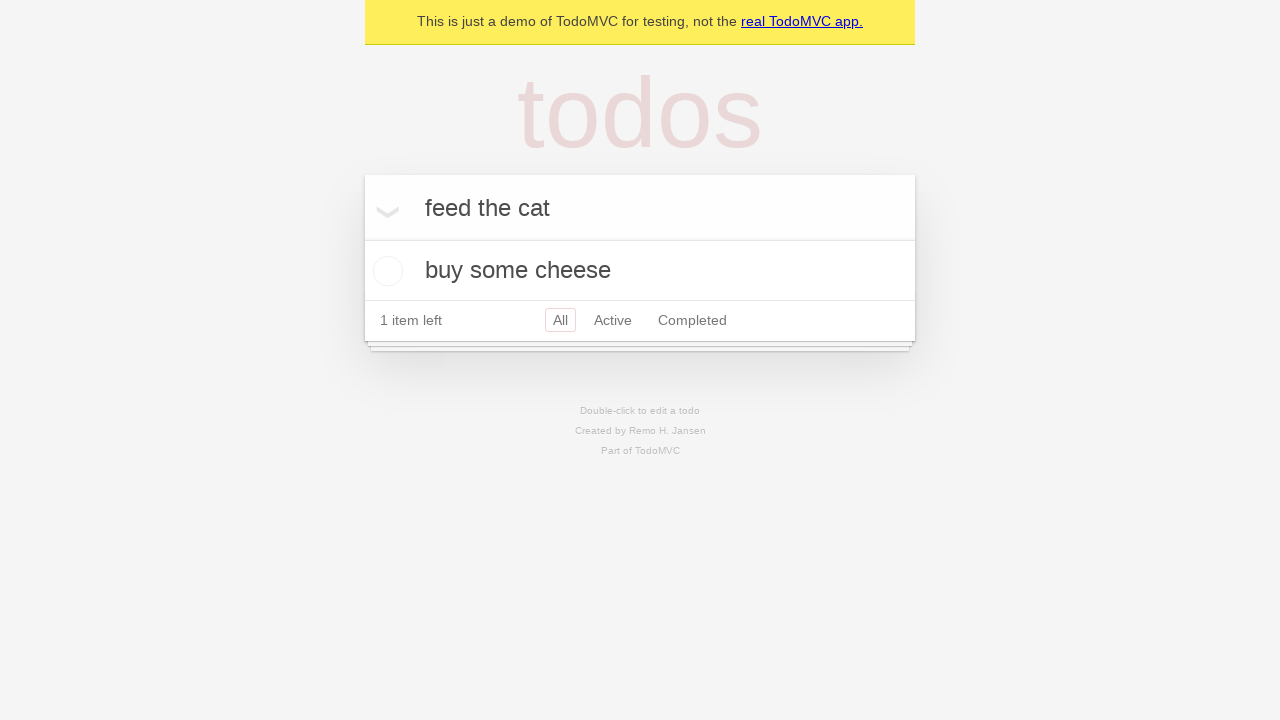

Pressed Enter to create second todo on internal:attr=[placeholder="What needs to be done?"i]
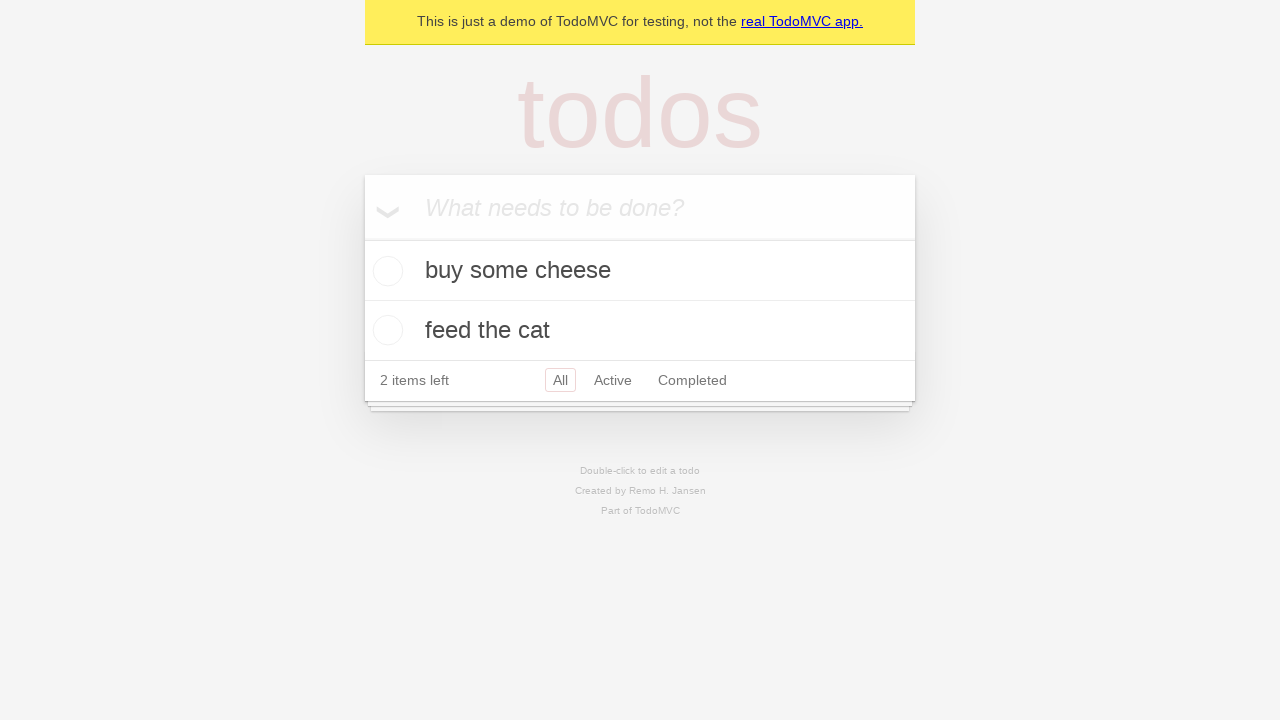

Checked the first todo item as completed at (385, 271) on internal:testid=[data-testid="todo-item"s] >> nth=0 >> internal:role=checkbox
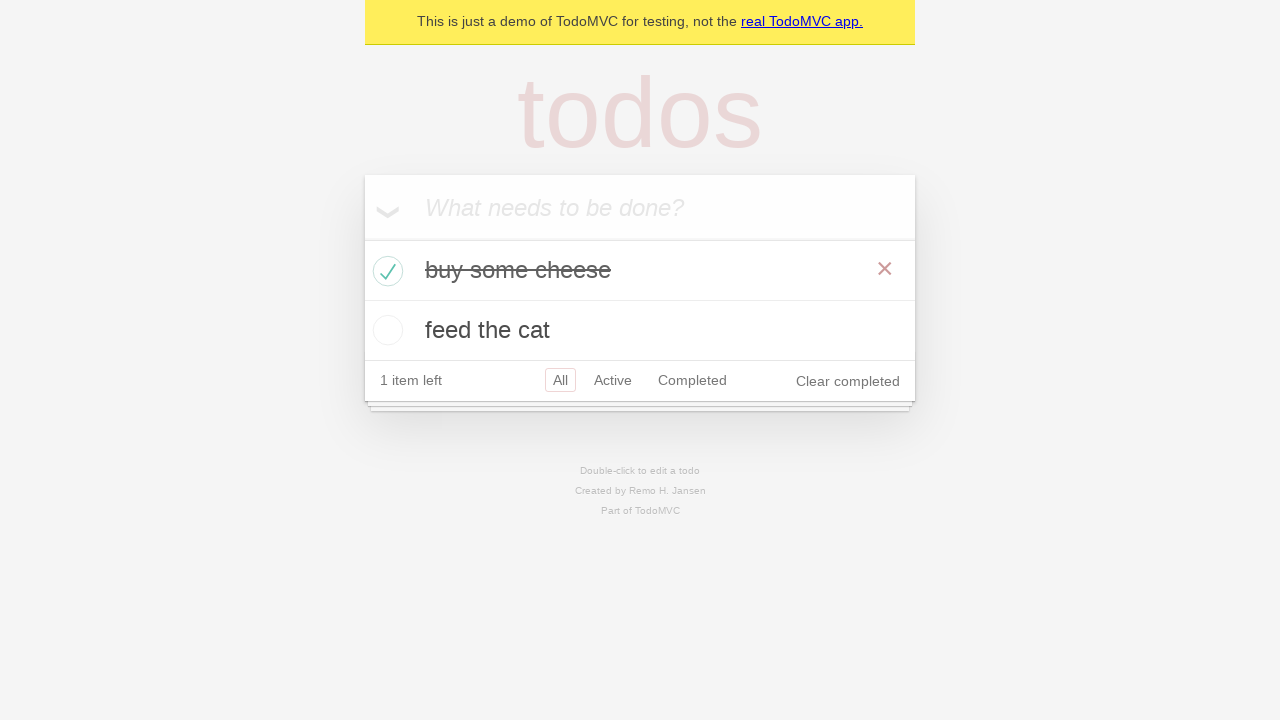

Reloaded the page to test data persistence
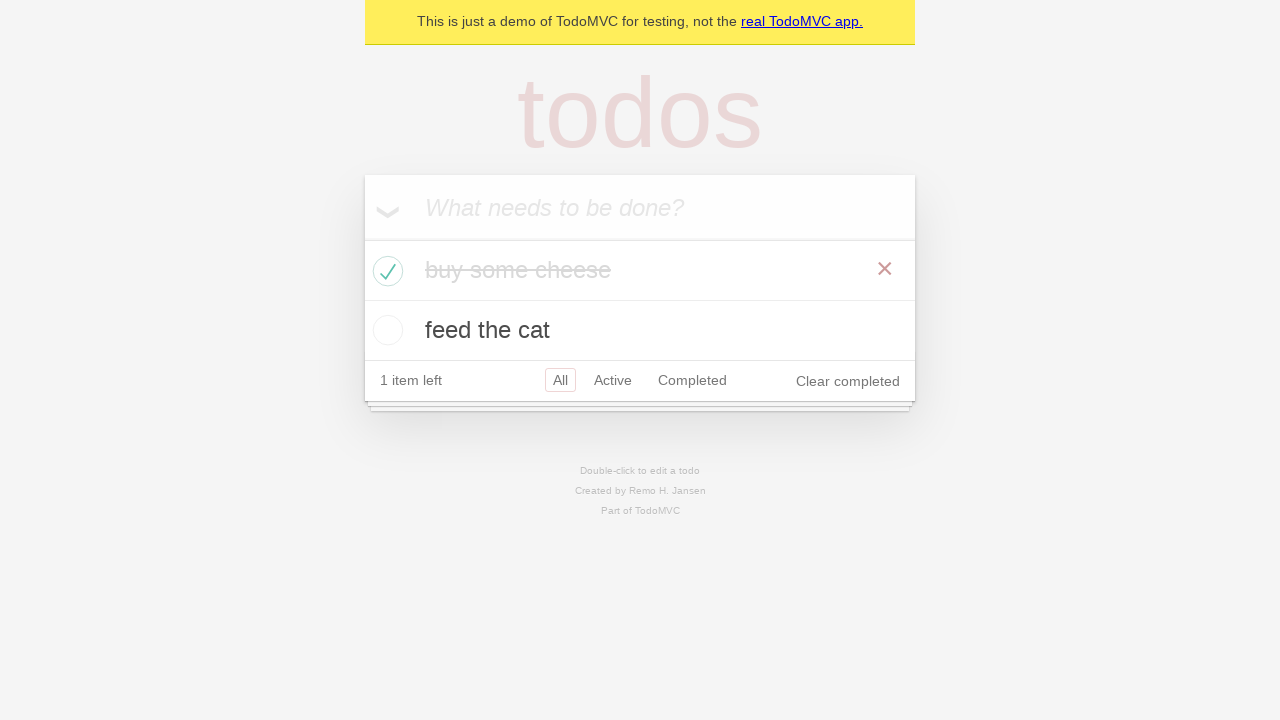

Waited for todo items to load after page reload
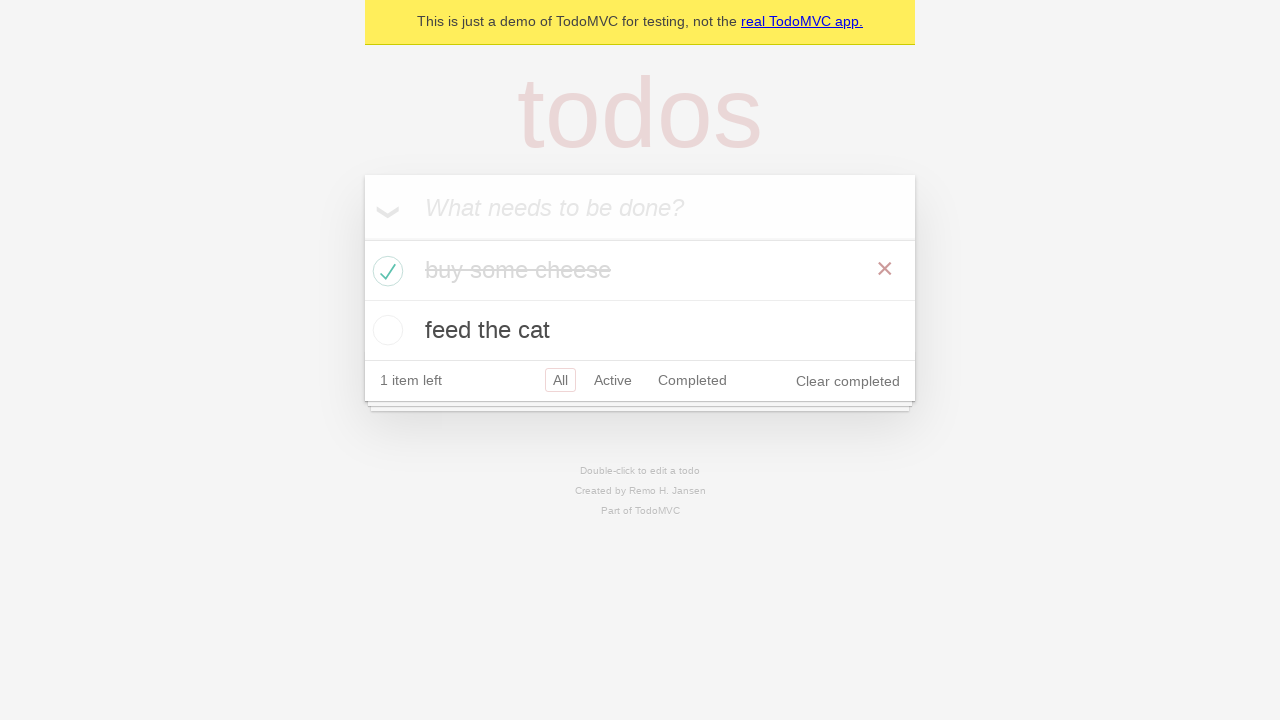

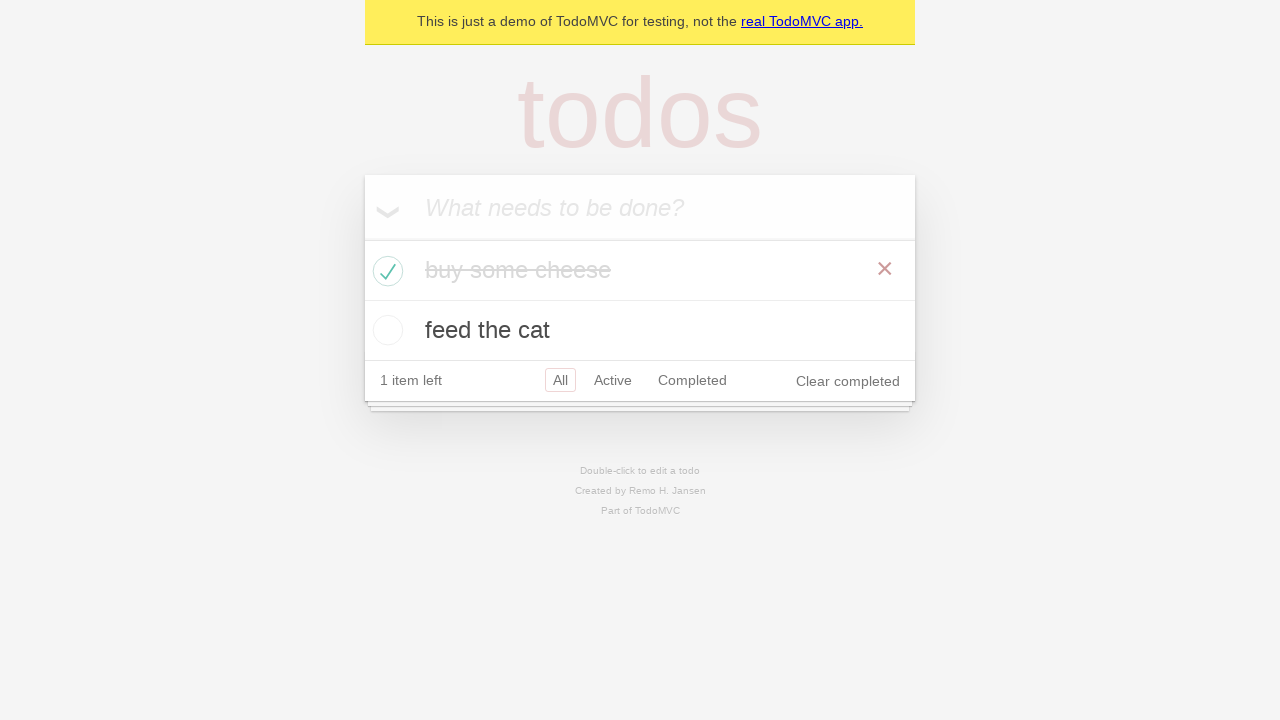